Navigates to a page with loading images and verifies that an image element is present and loaded

Starting URL: https://bonigarcia.dev/selenium-webdriver-java/loading-images.html

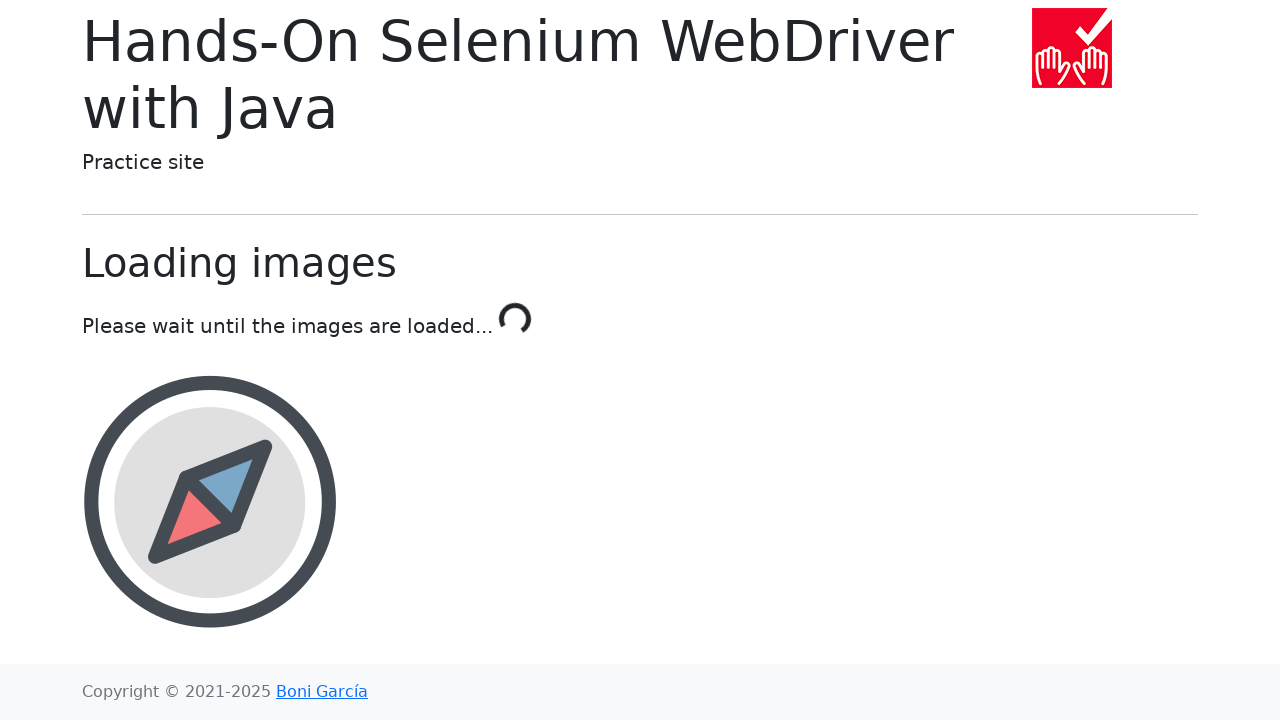

Navigated to loading images page
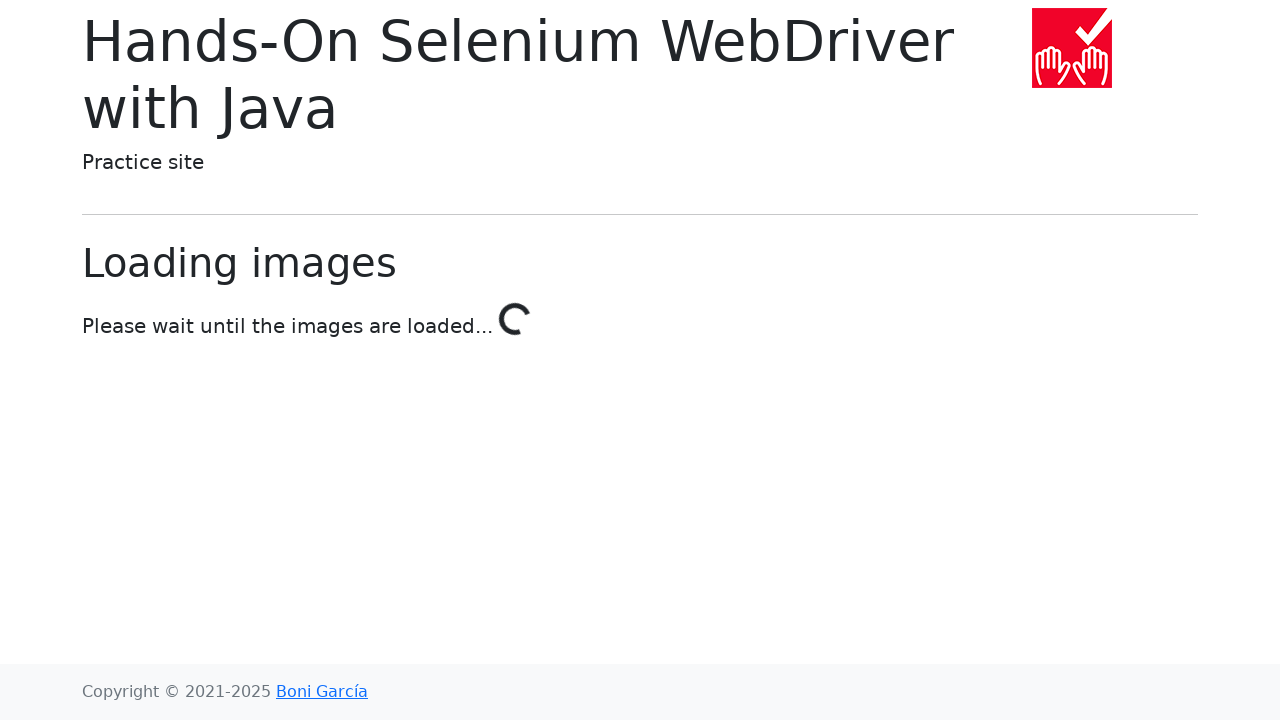

Award image element is present in DOM
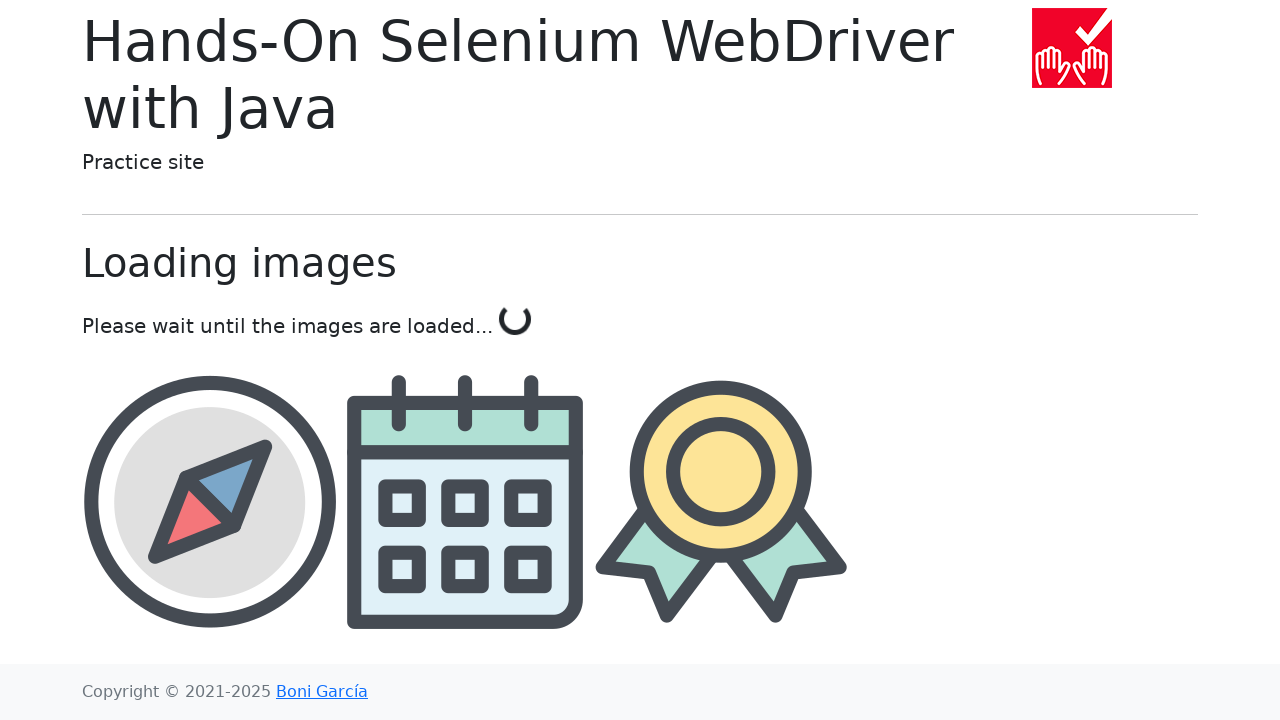

Located award image element
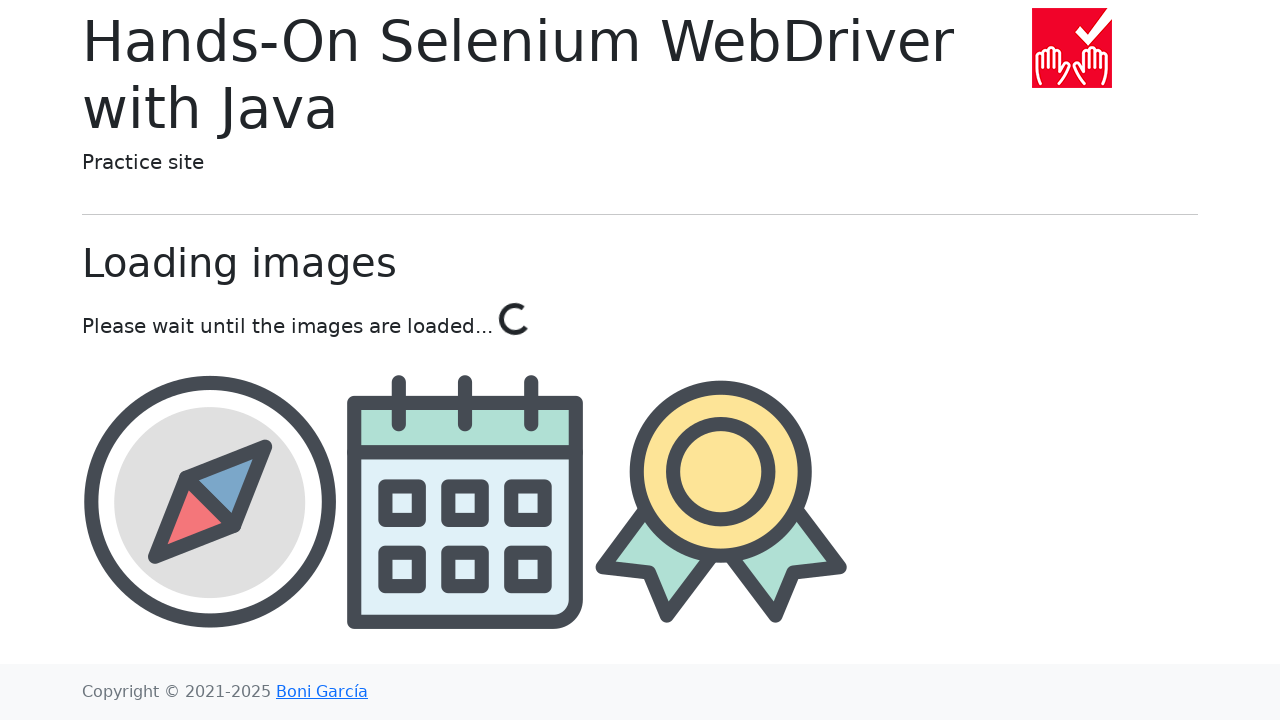

Award image element has loaded
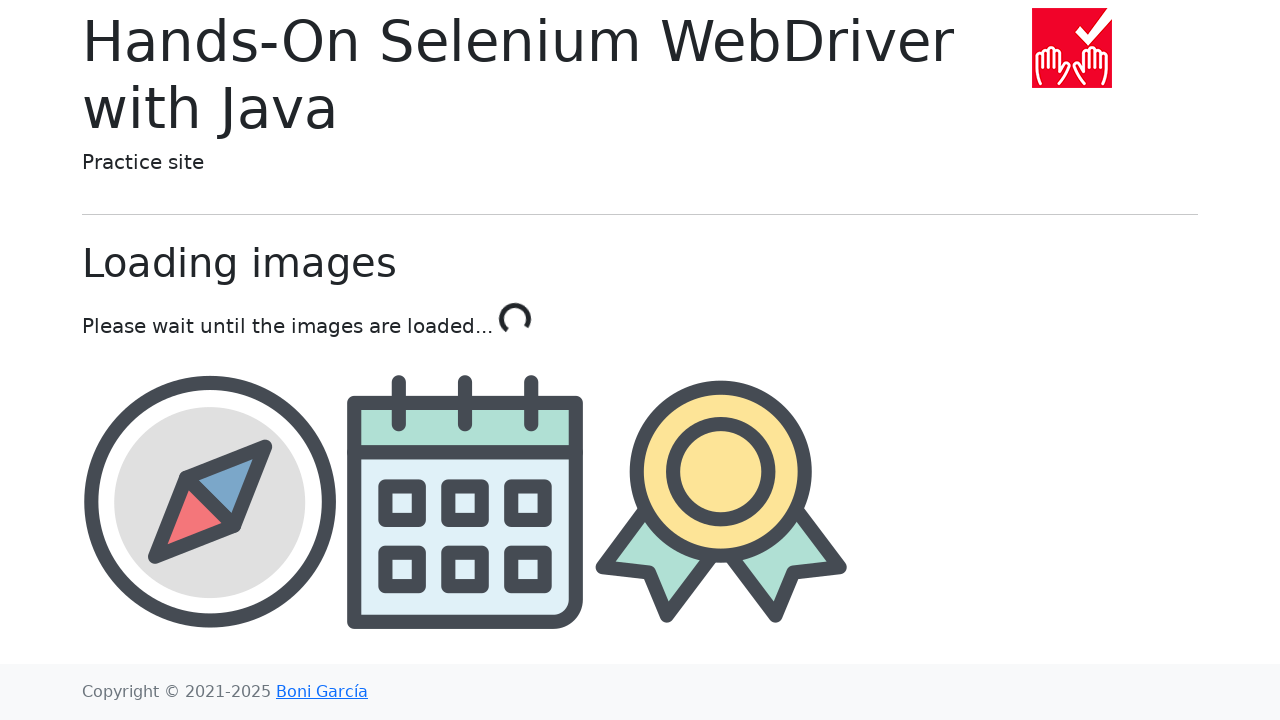

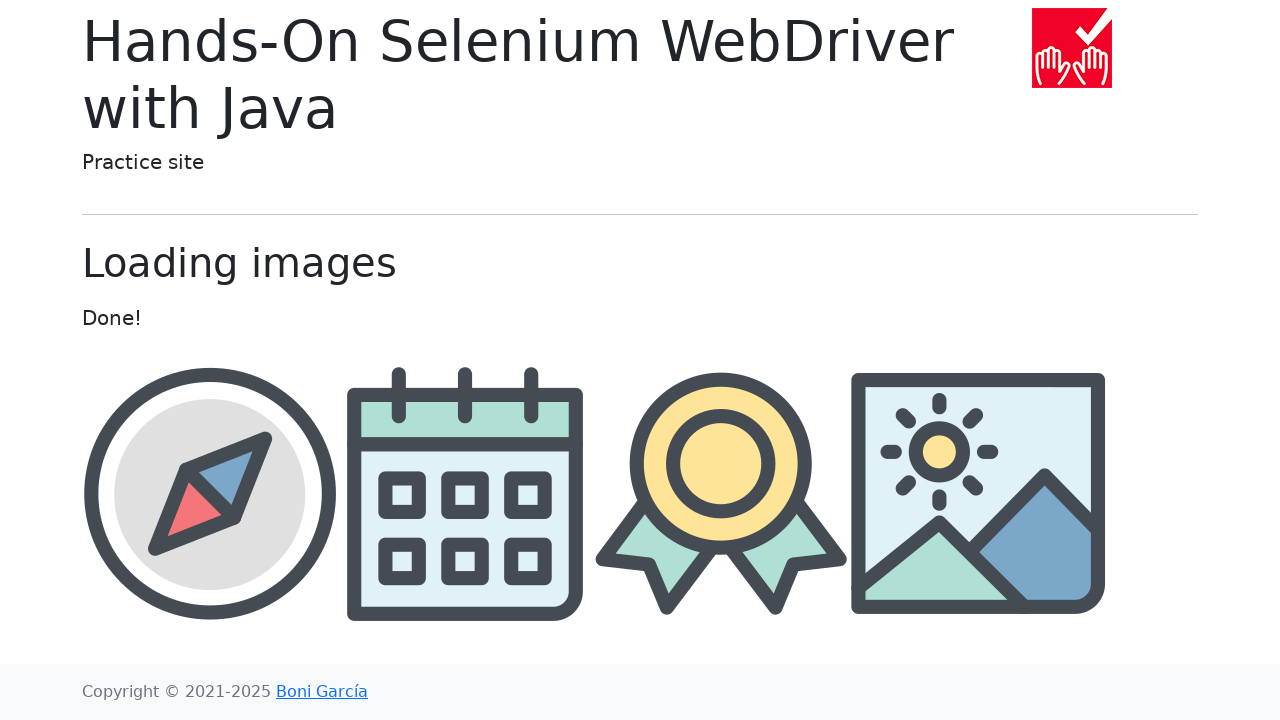